Tests right-click (context click) functionality by performing a context click action on an image element on a demo menu page.

Starting URL: http://deluxe-menu.com/popup-mode-sample.html

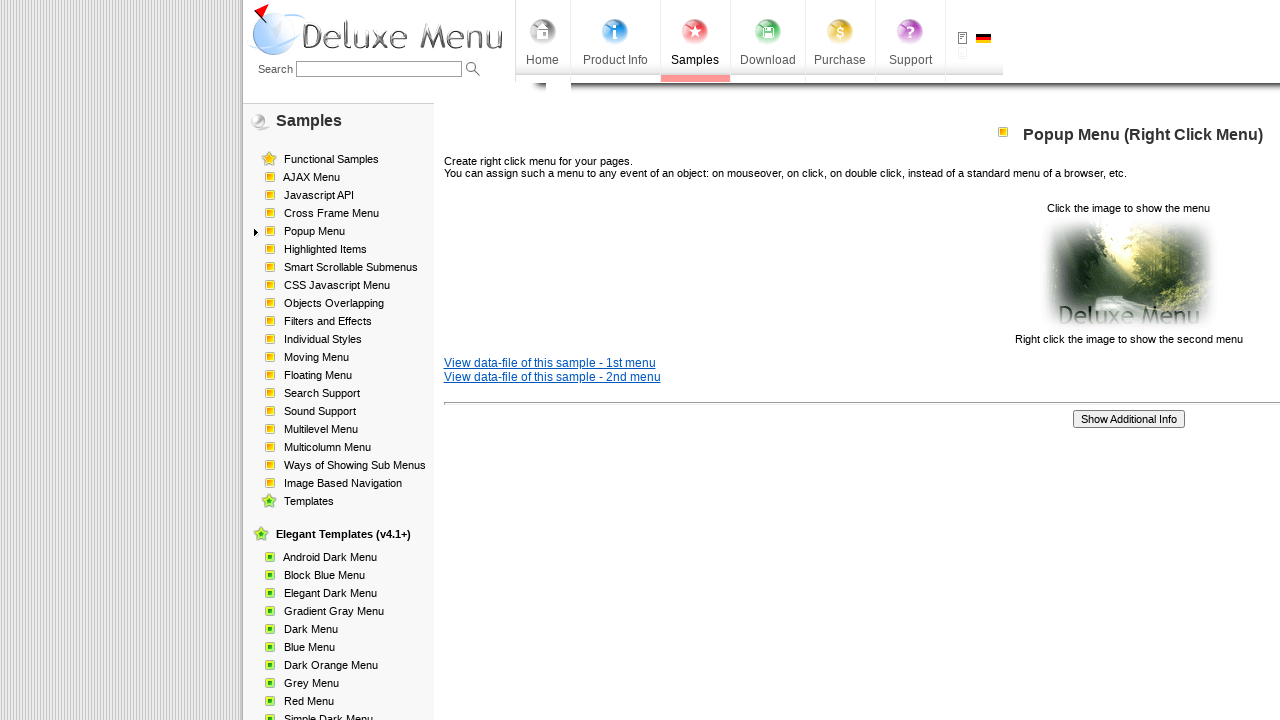

Located target image element using XPath
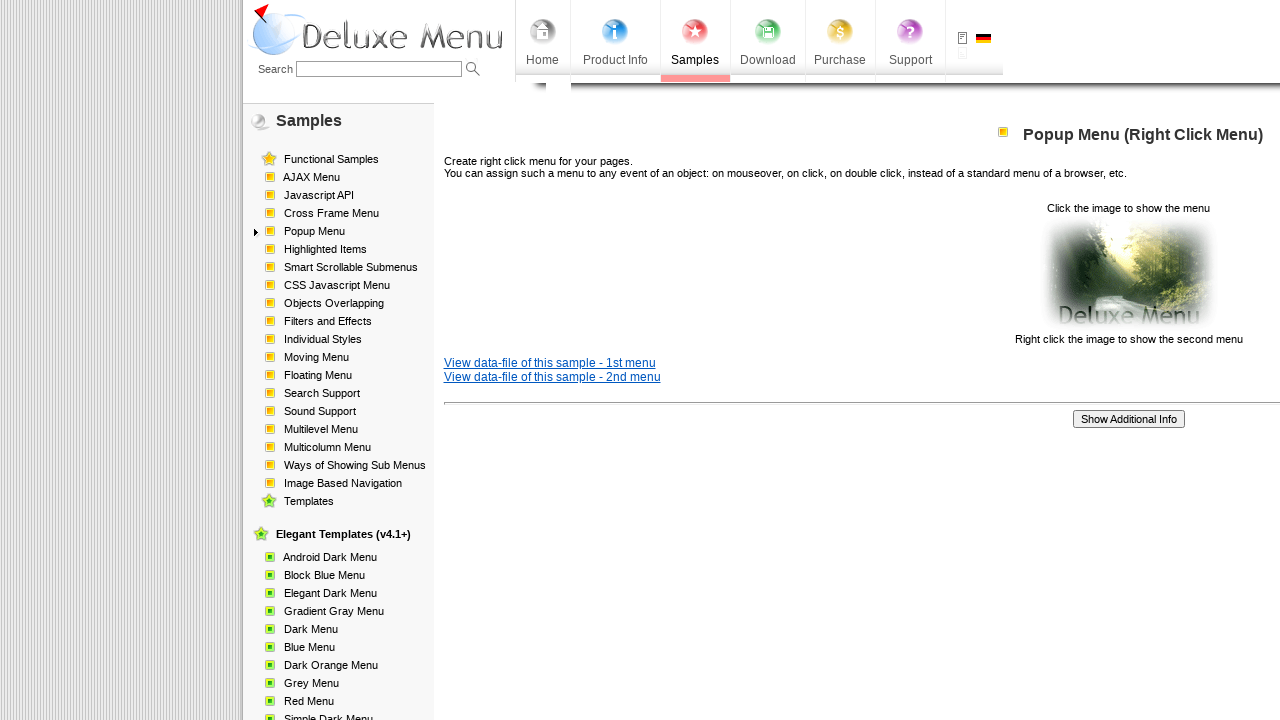

Waited for target image to become visible
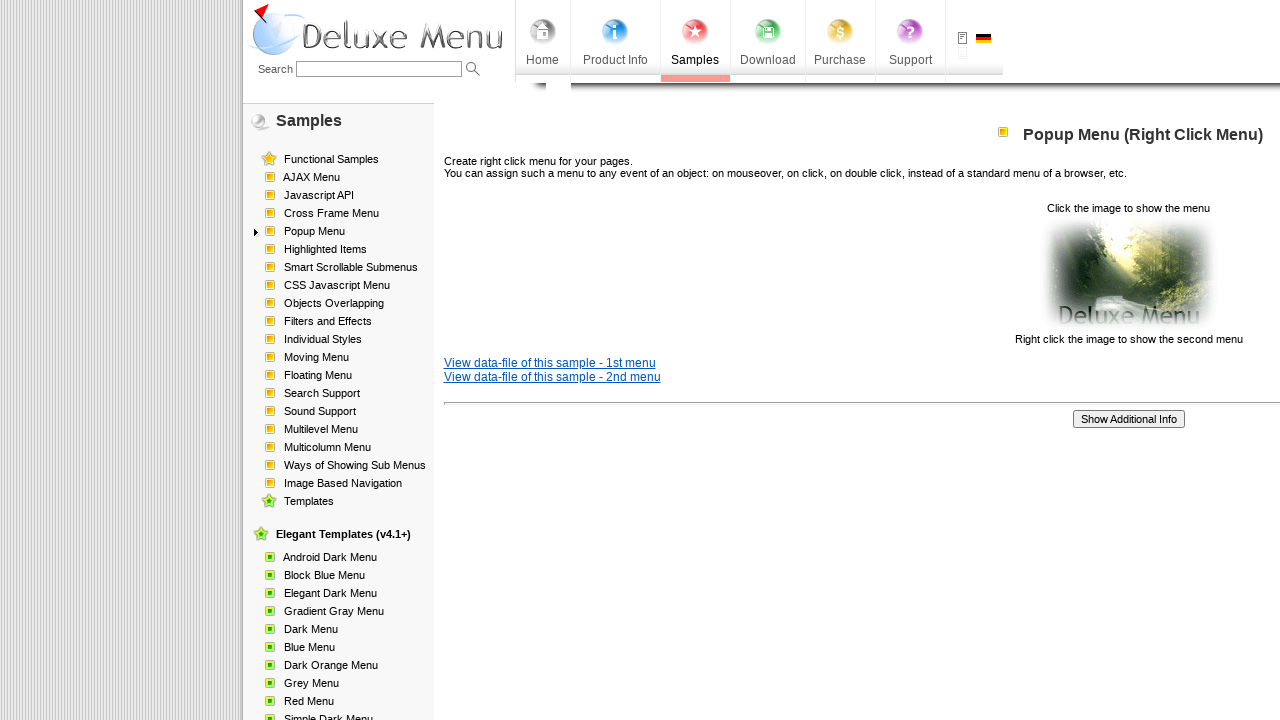

Performed right-click (context click) on the target image at (1128, 274) on xpath=/html/body/div/table/tbody/tr/td[2]/div[2]/table[1]/tbody/tr/td[3]/p[2]/im
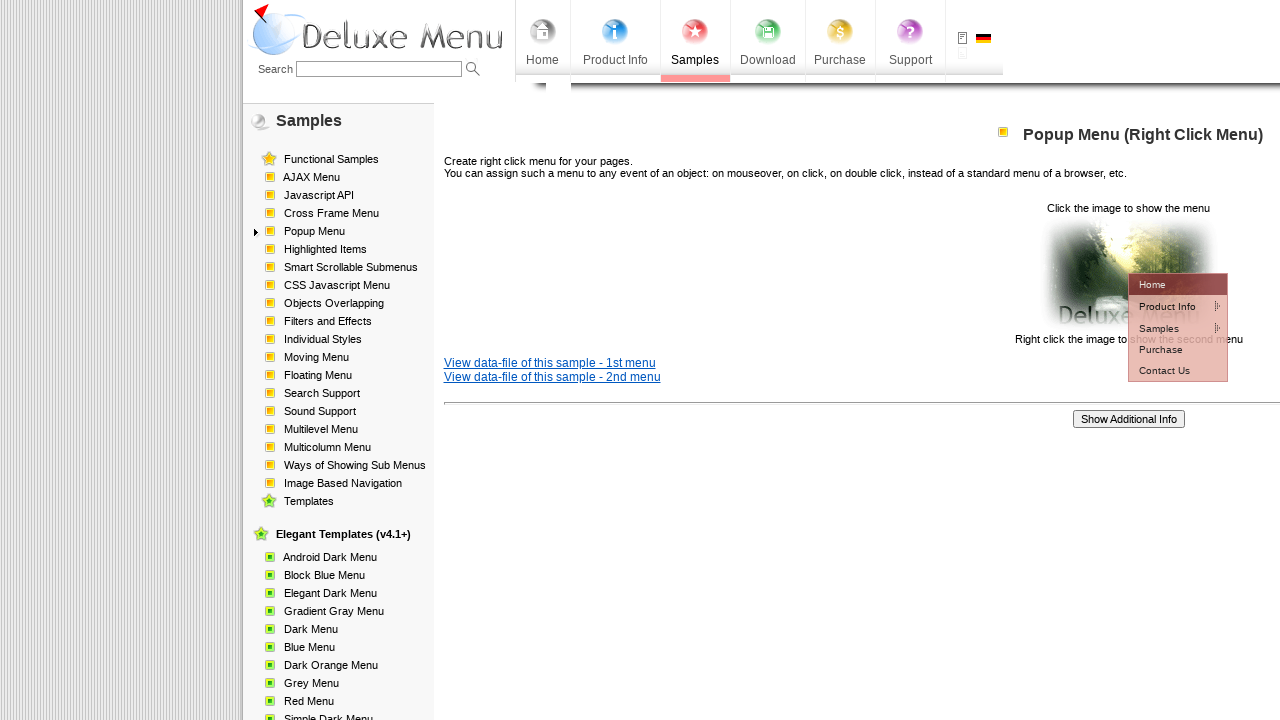

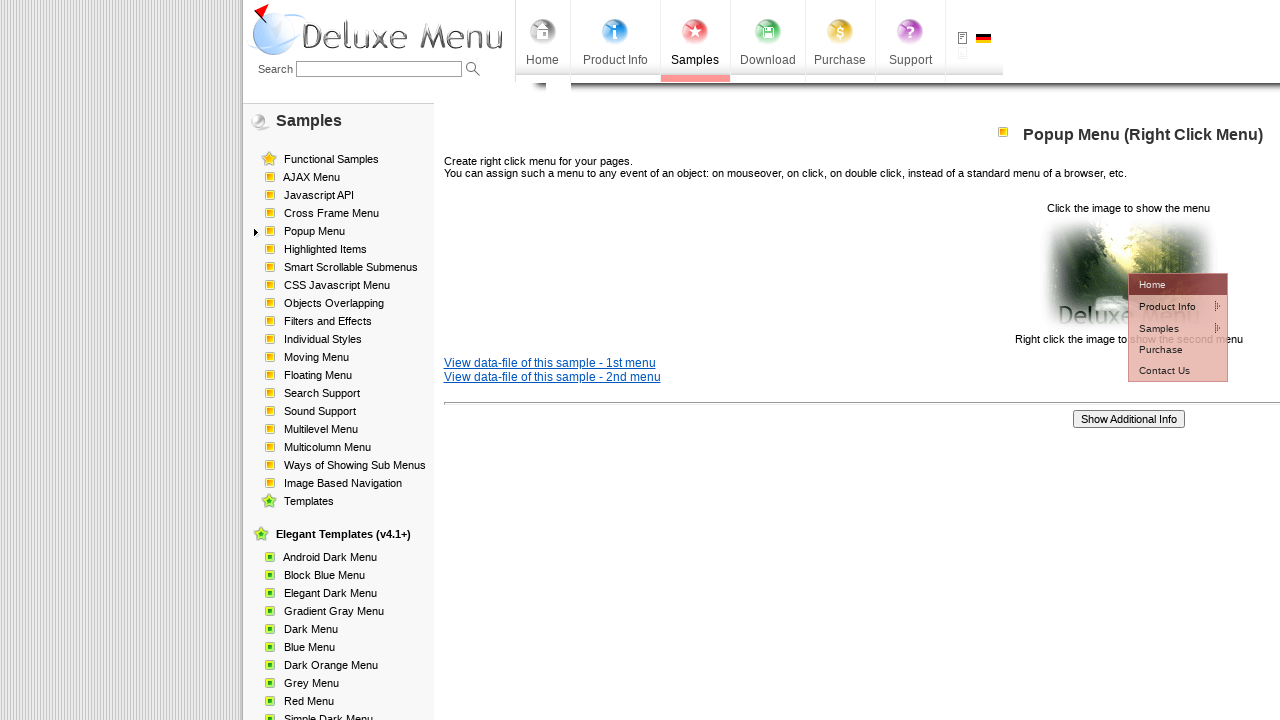